Performs a click-and-hold on source element, moves to target, then releases the mouse

Starting URL: https://crossbrowsertesting.github.io/drag-and-drop

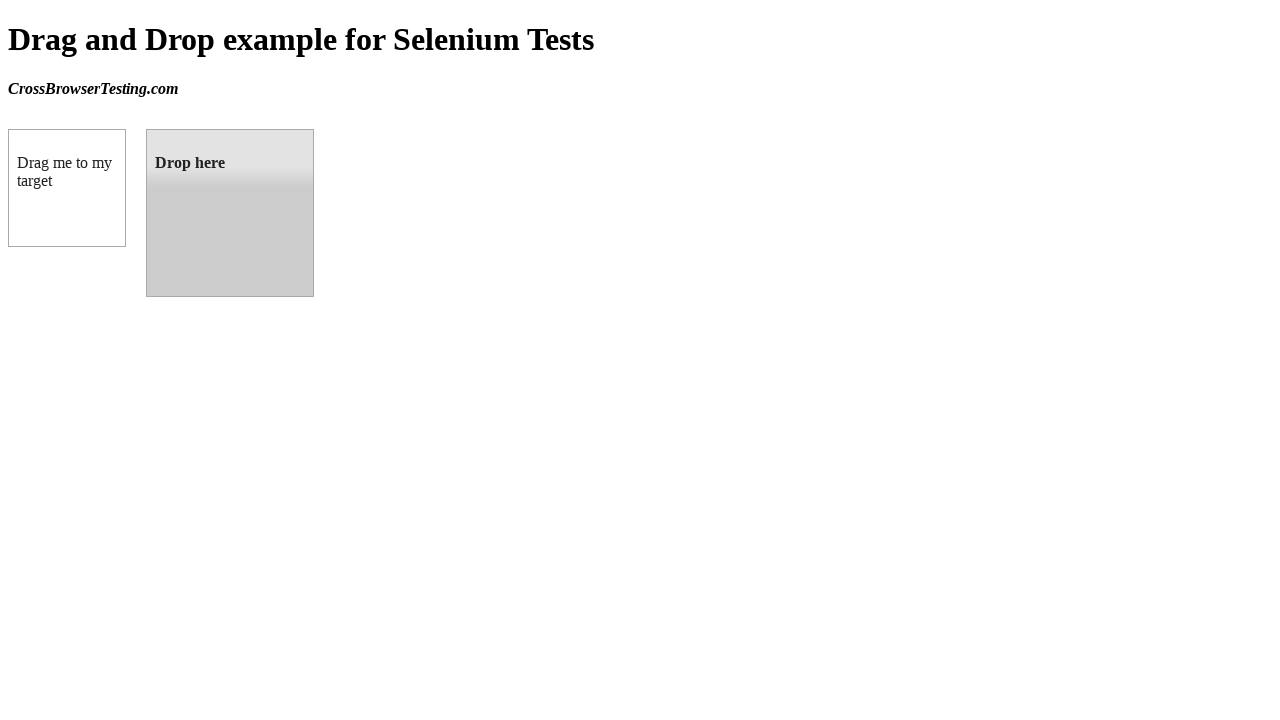

Located source element (draggable box A)
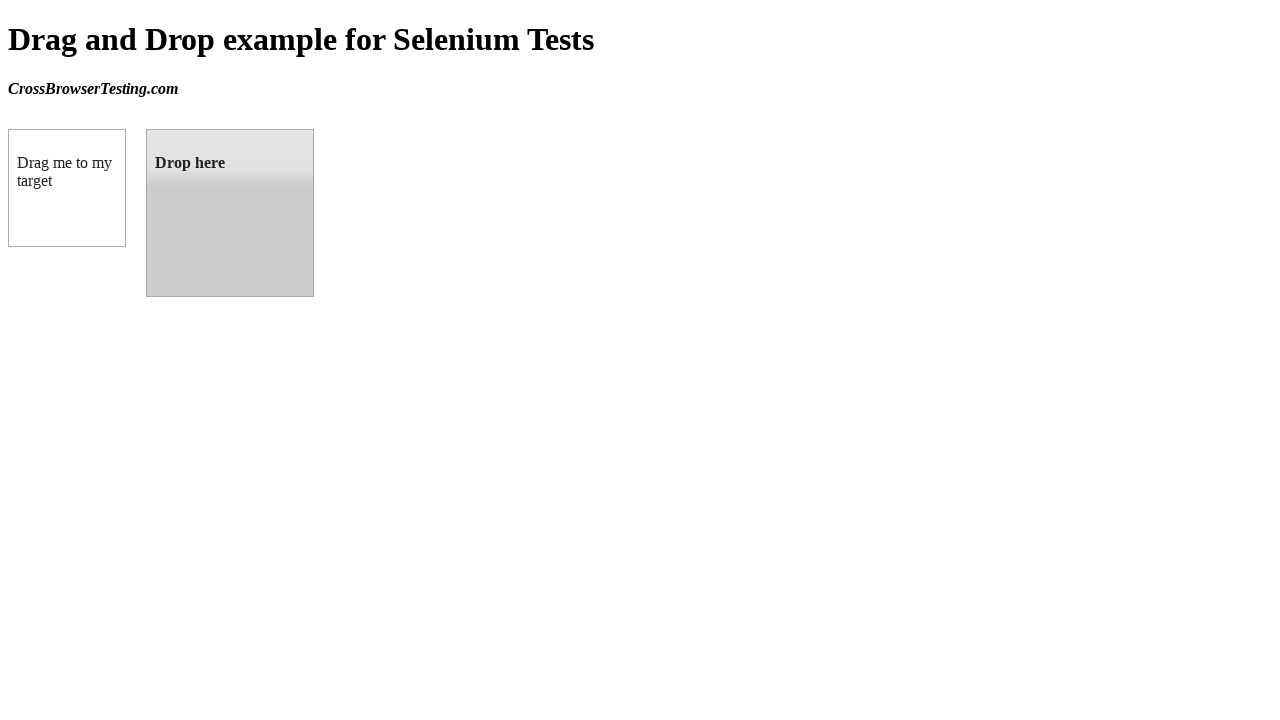

Retrieved bounding box of source element
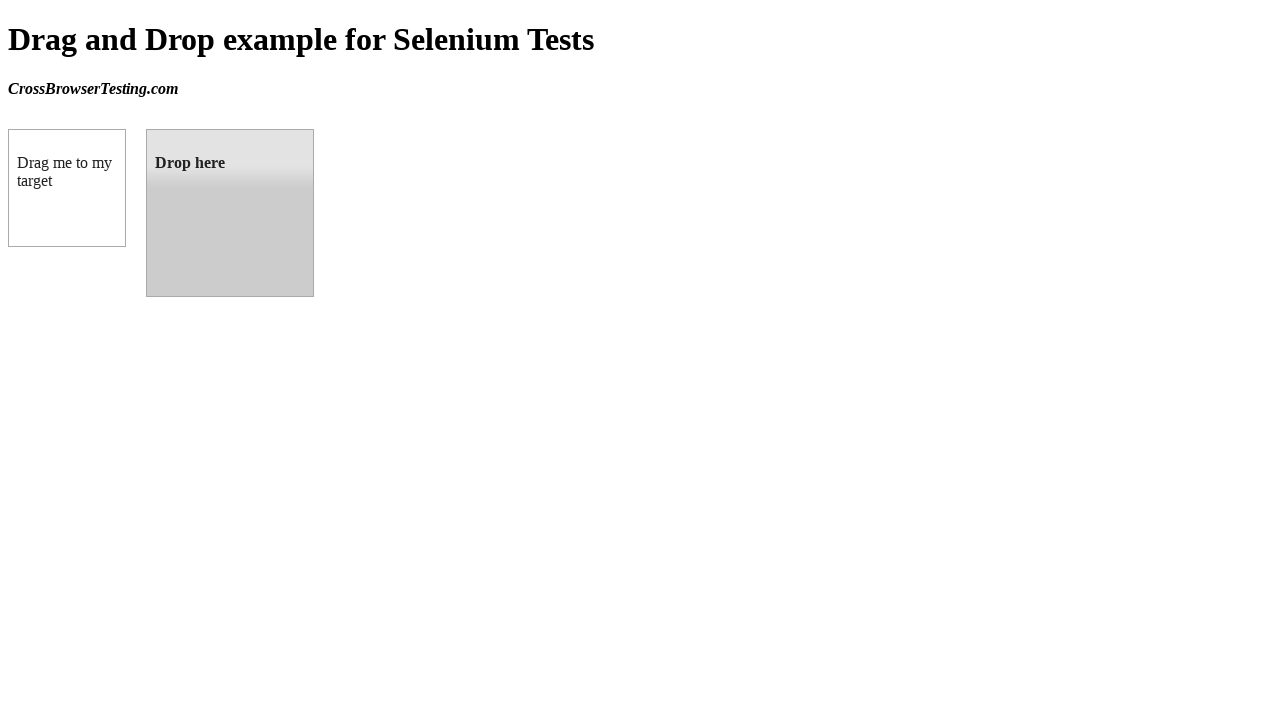

Located target element (droppable box B)
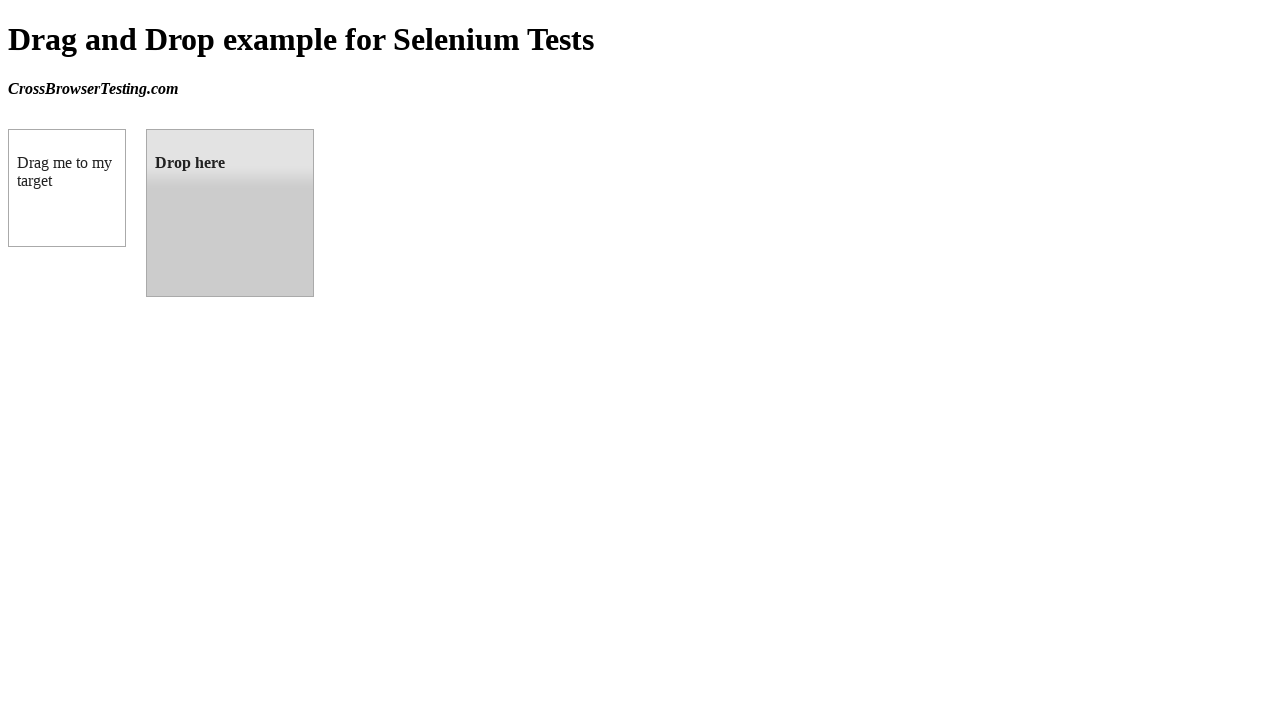

Retrieved bounding box of target element
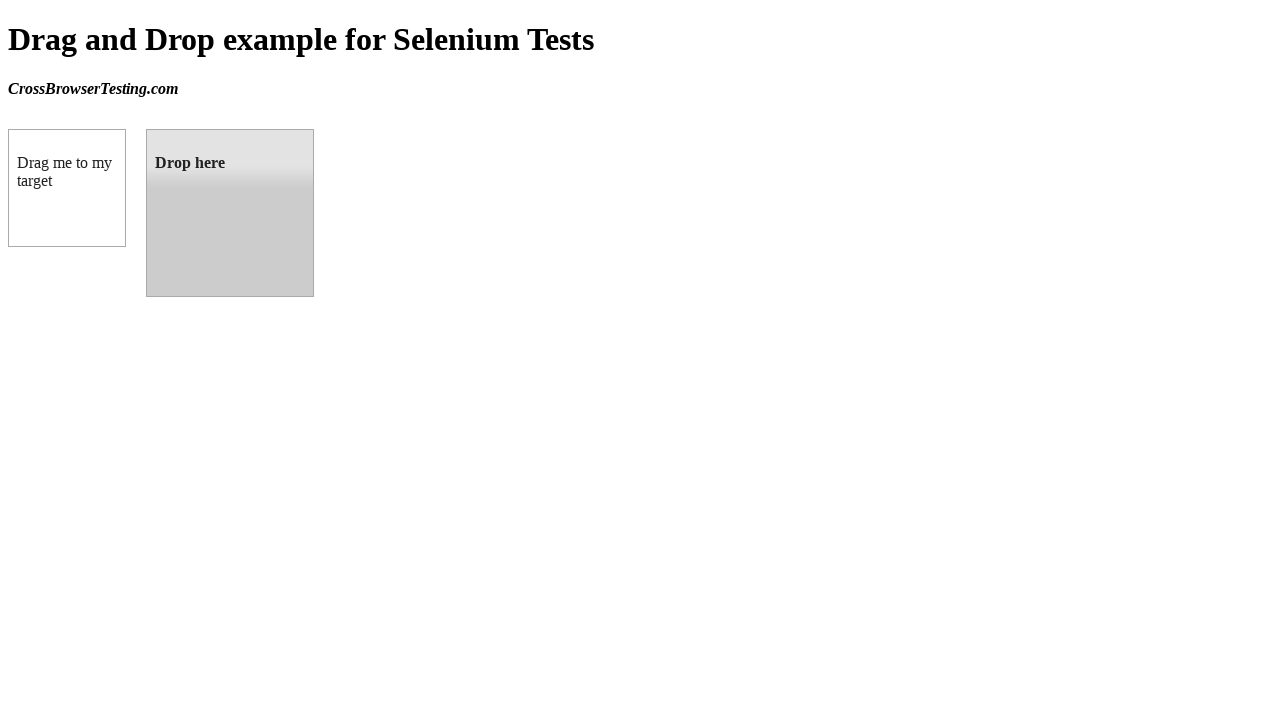

Moved mouse to center of source element at (67, 188)
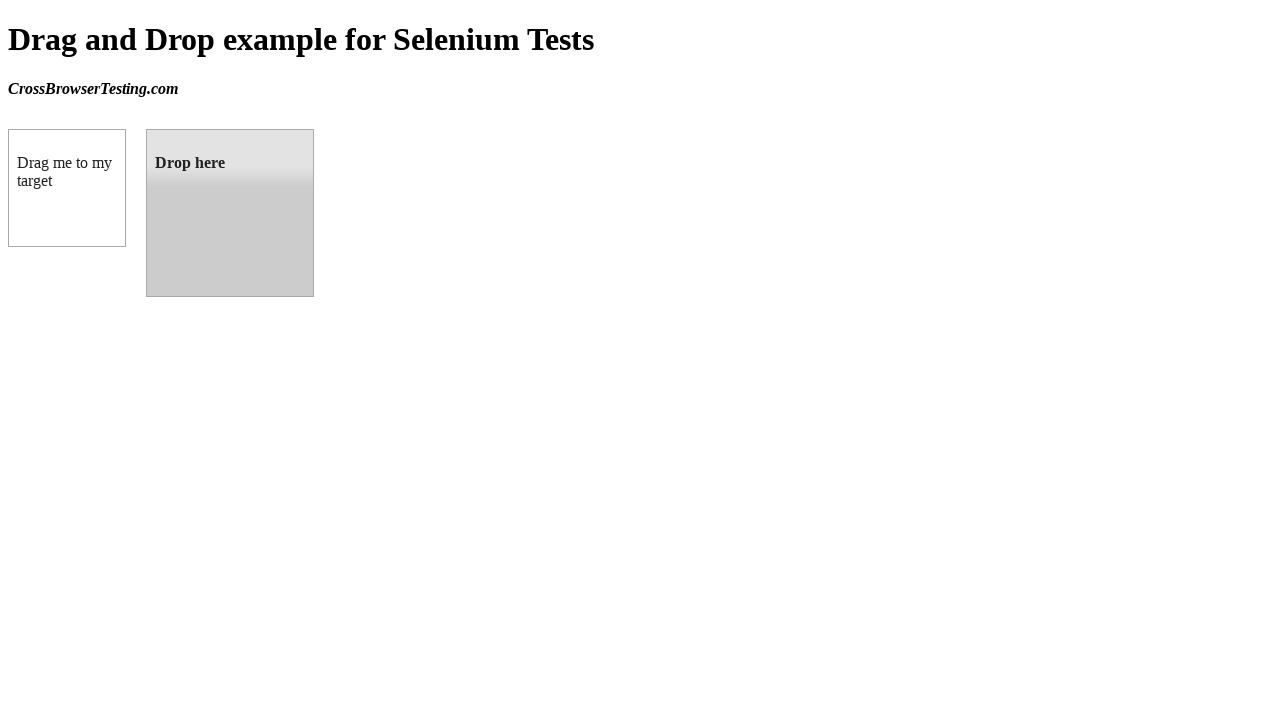

Pressed and held mouse button down on source element at (67, 188)
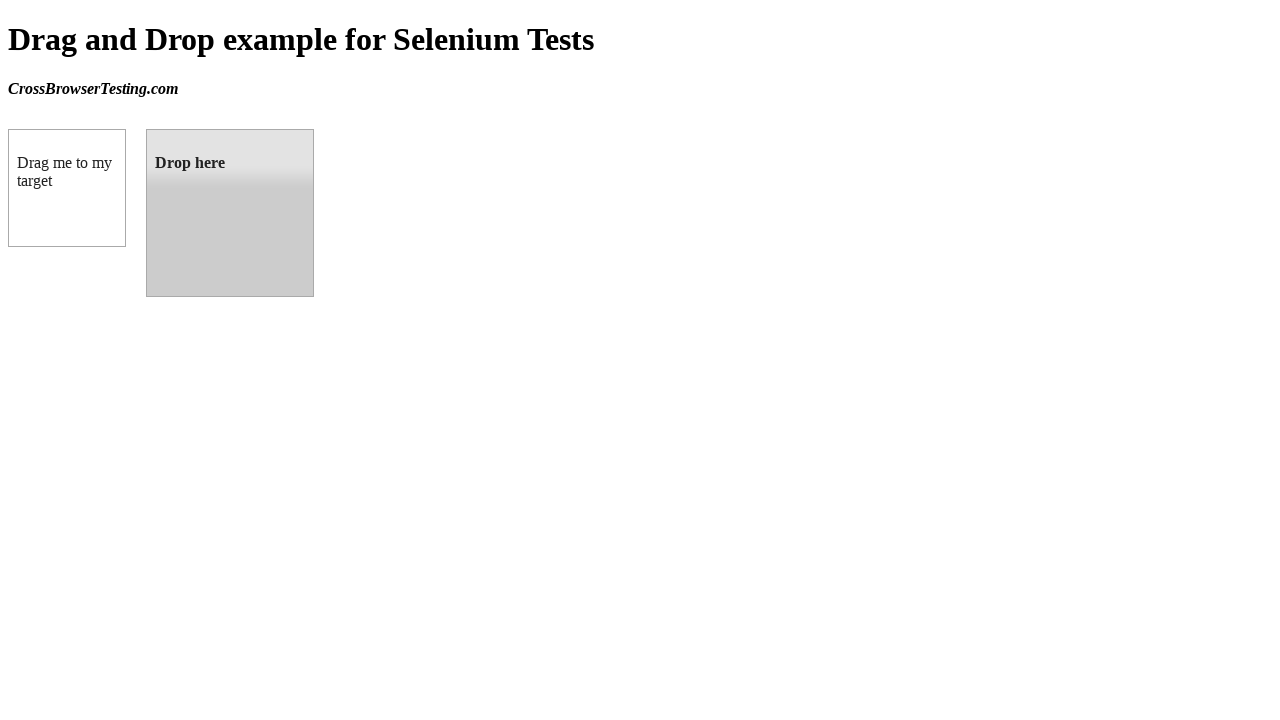

Dragged mouse to center of target element at (230, 213)
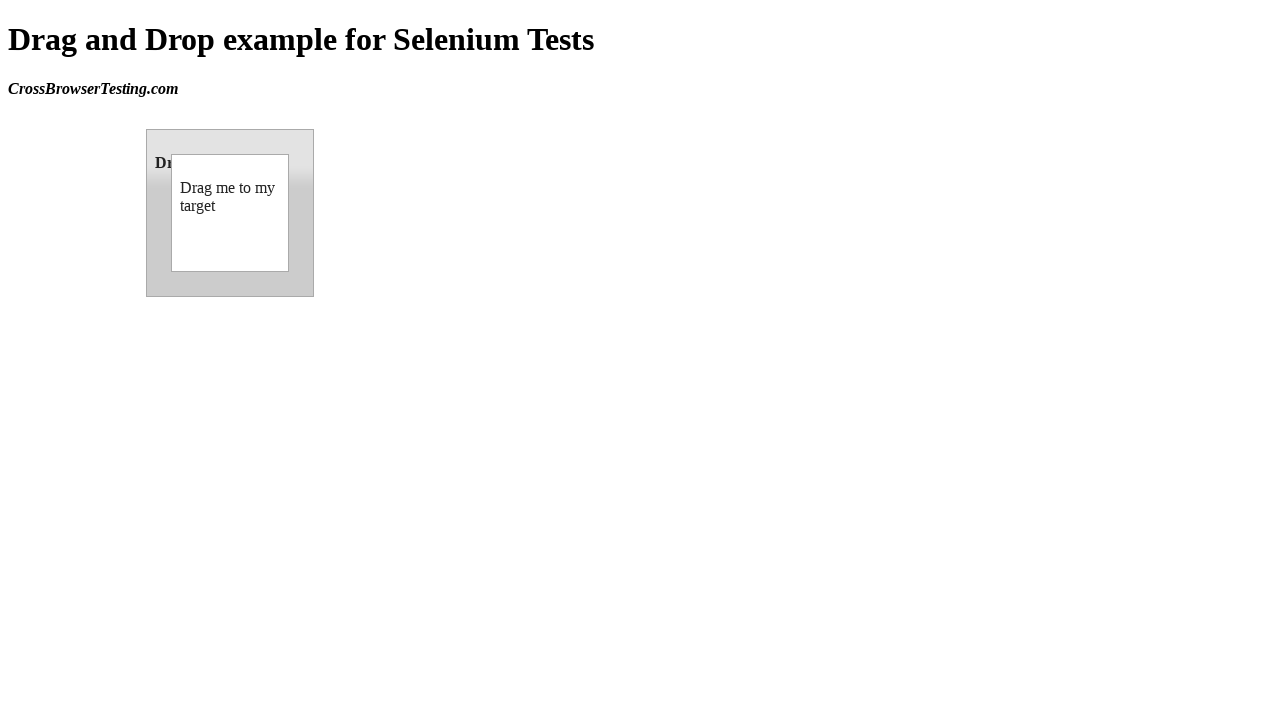

Released mouse button, completing drag-and-drop operation at (230, 213)
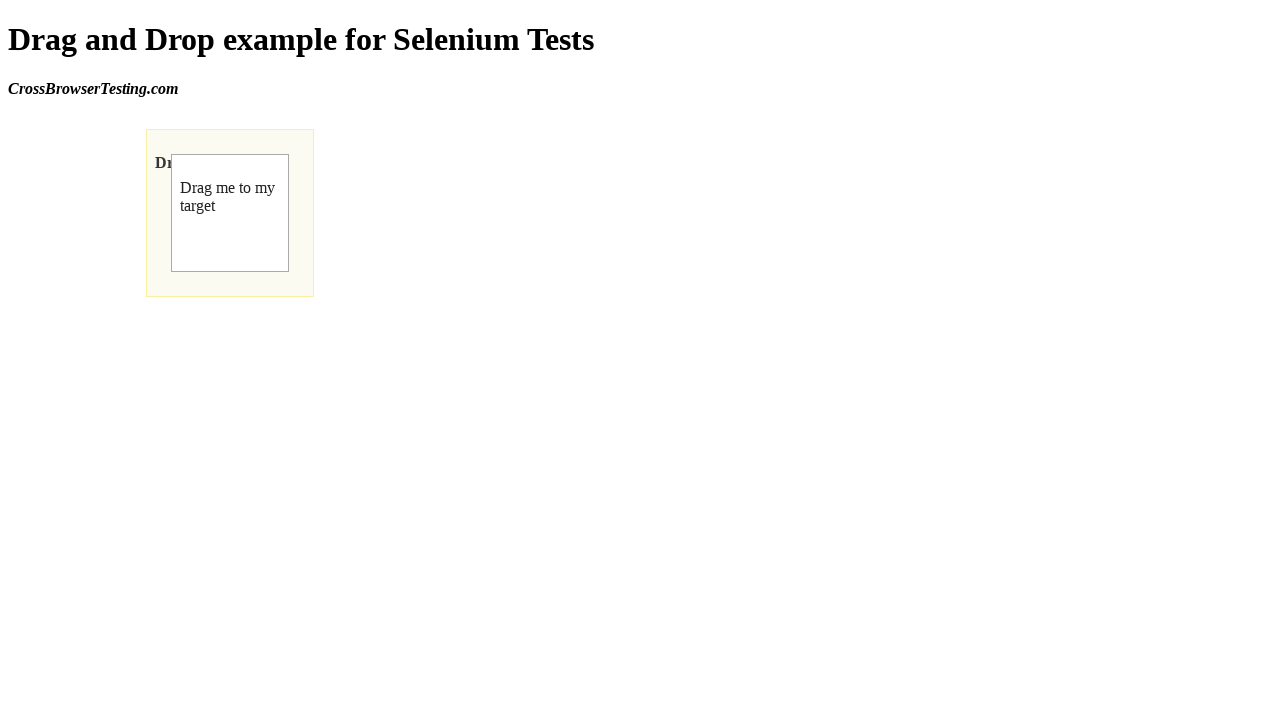

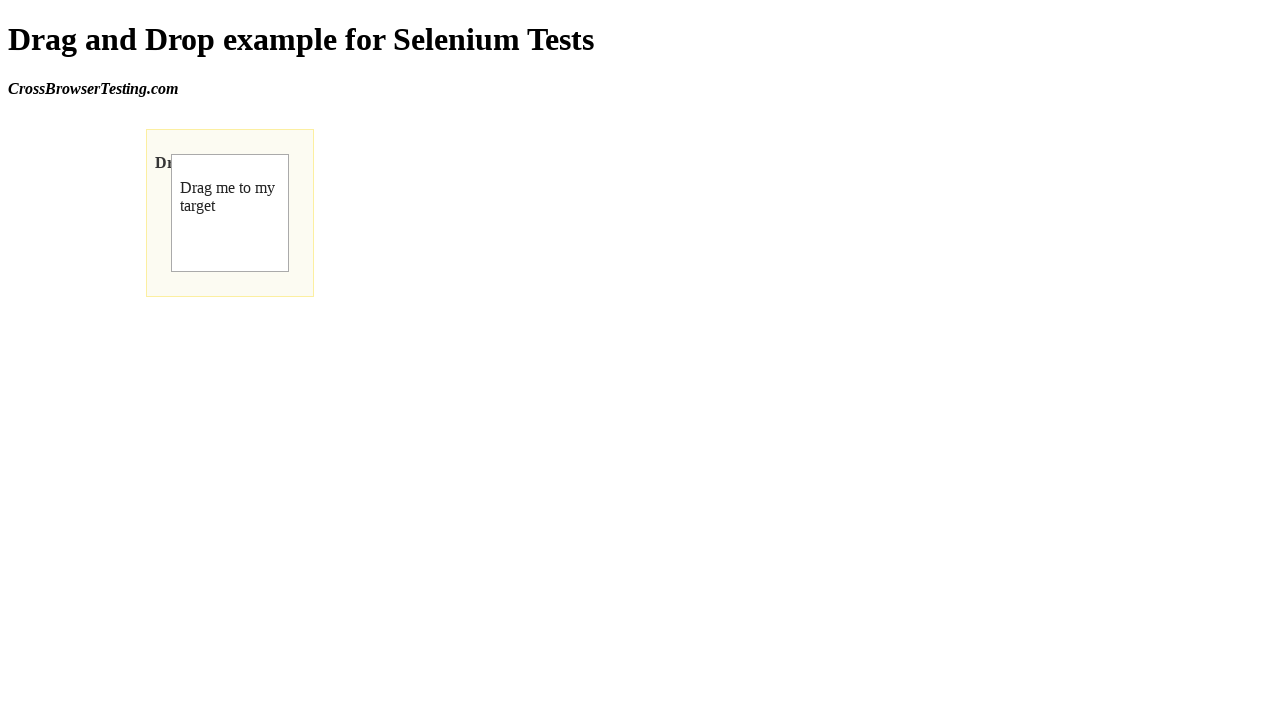